Tests drag and drop functionality by dragging an image element and dropping it onto a target box on a demo form page.

Starting URL: https://formy-project.herokuapp.com/dragdrop

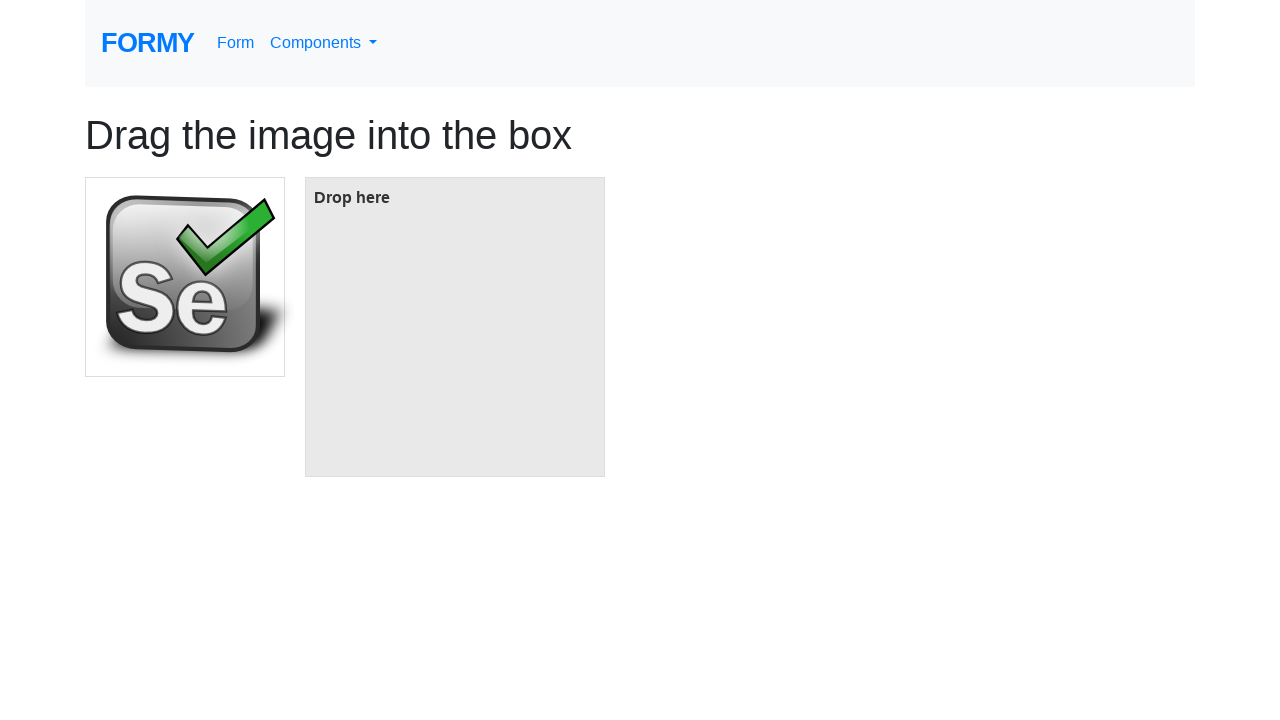

Waited for draggable image element to be visible
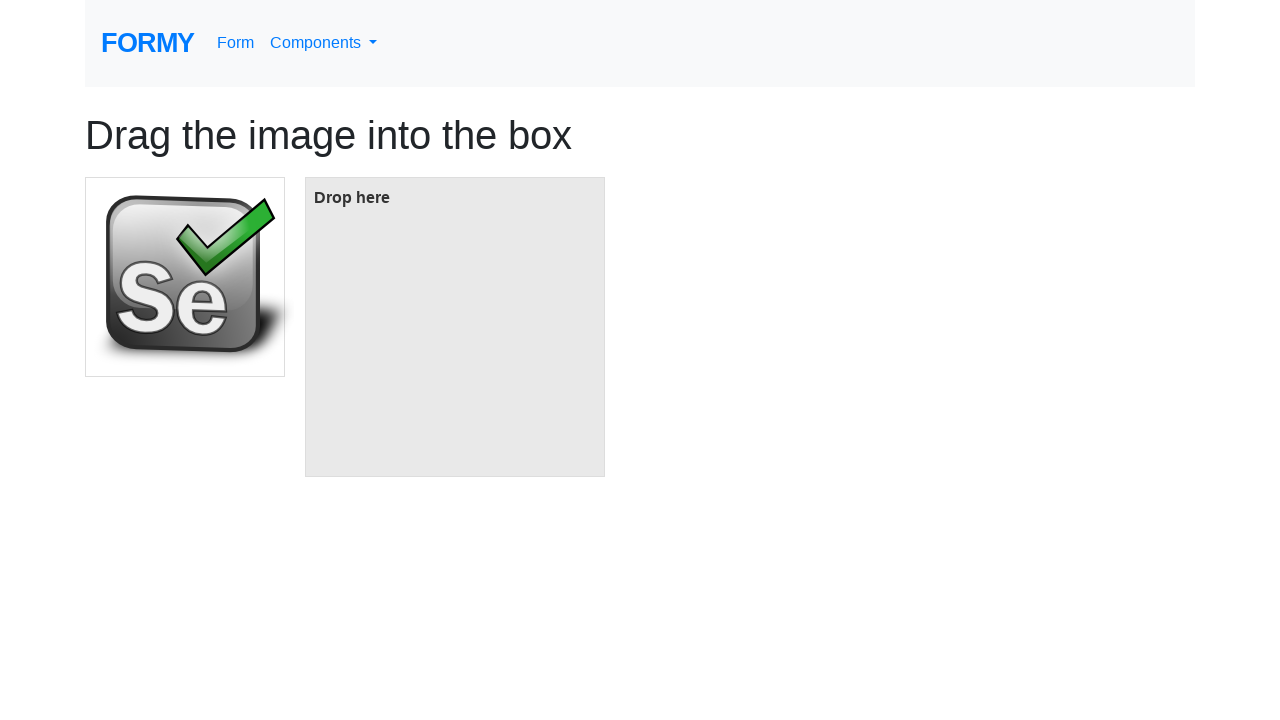

Waited for drop target box element to be visible
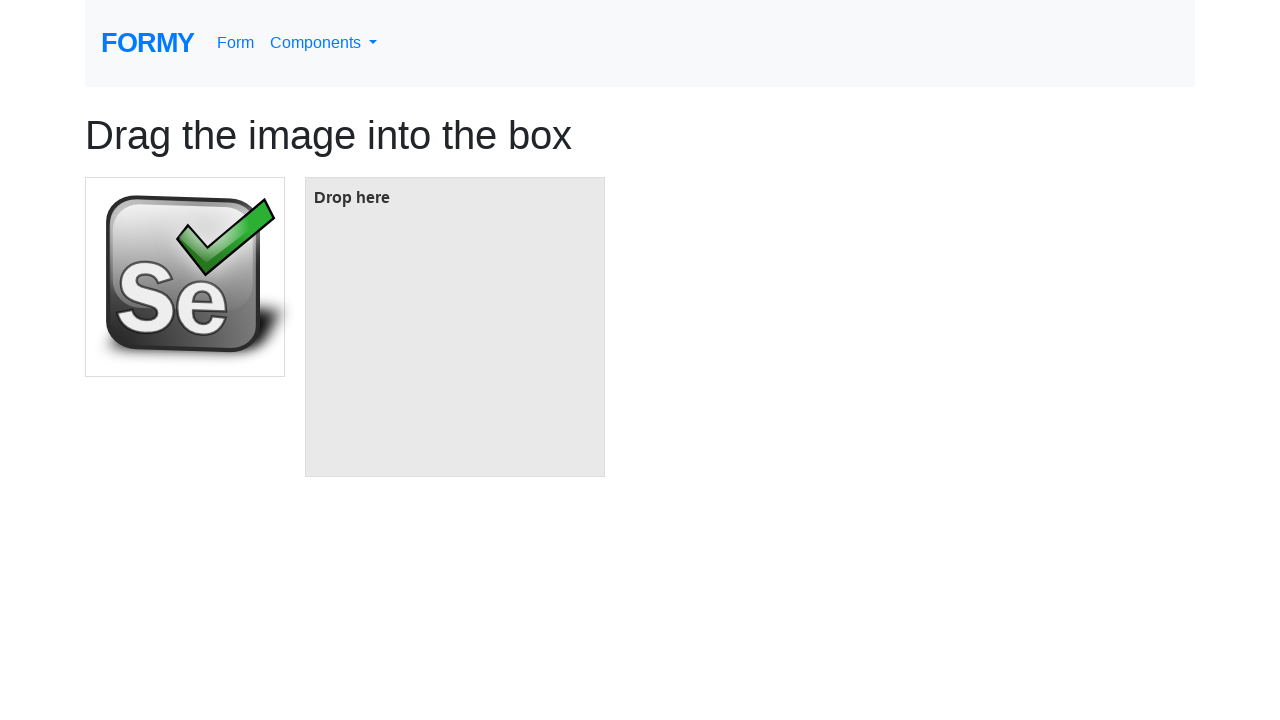

Dragged image element and dropped it onto target box at (455, 327)
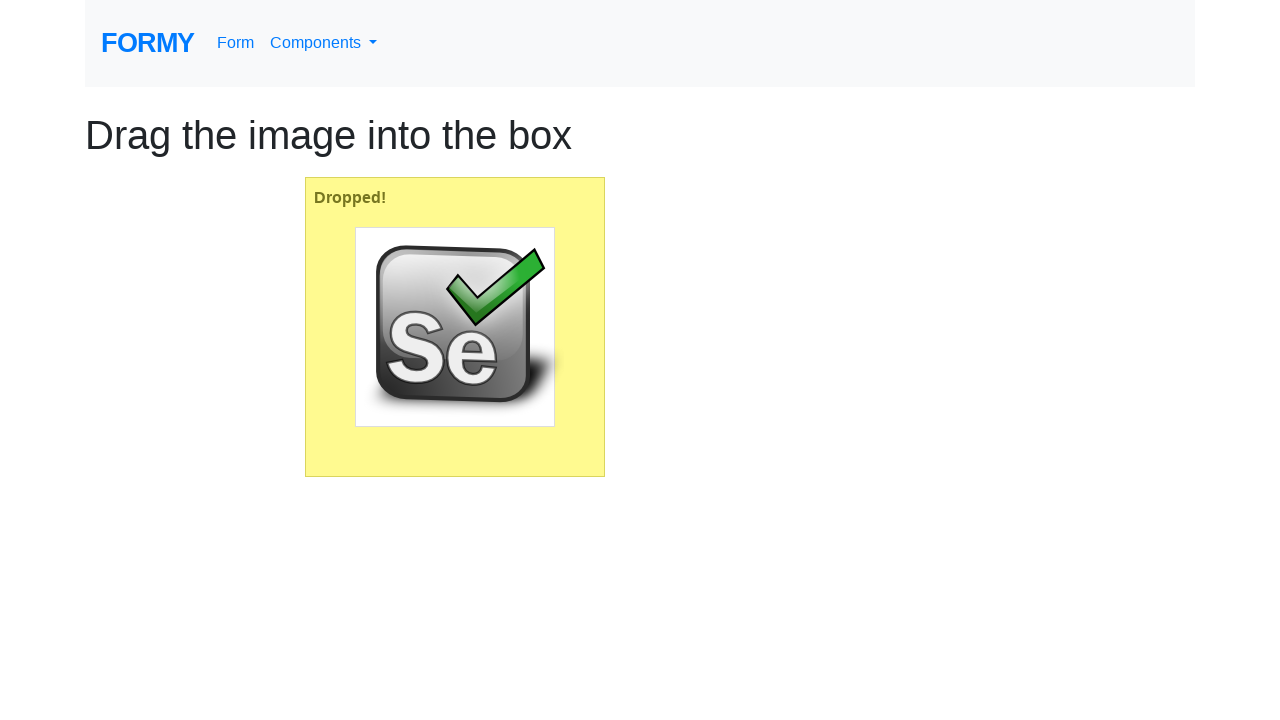

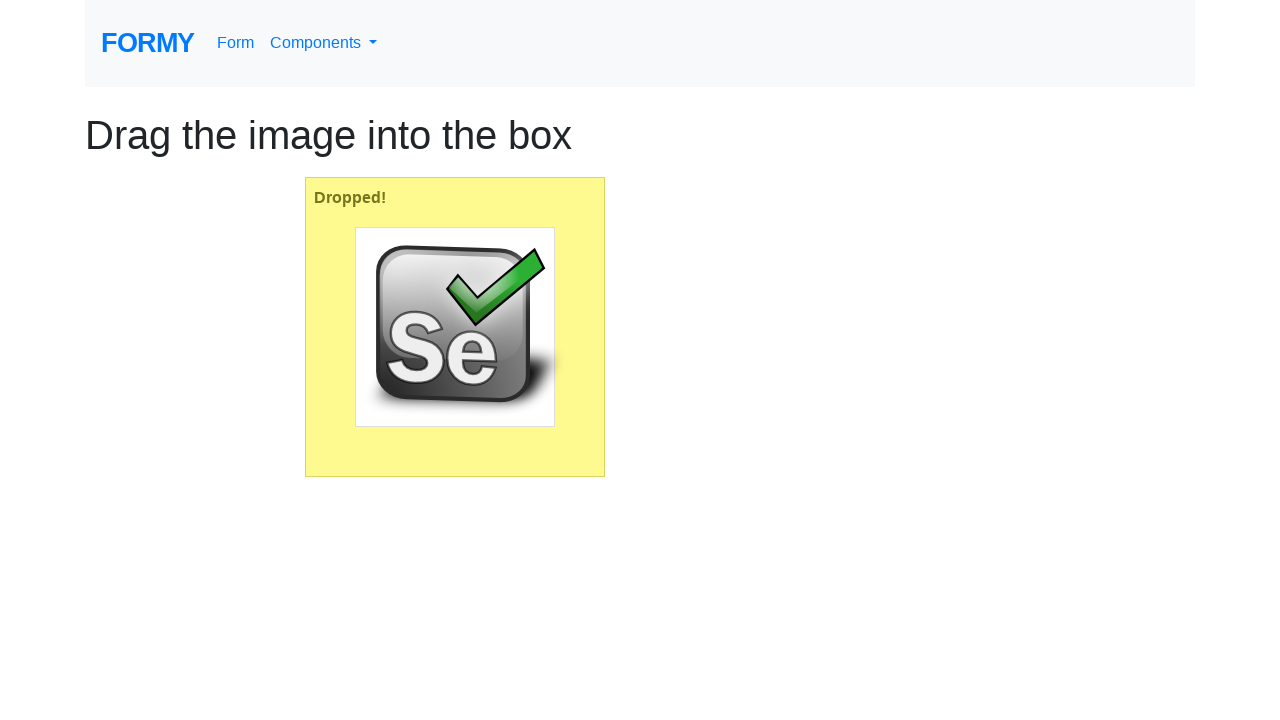